Tests JavaScript confirm dialog functionality by clicking a button to trigger the dialog, accepting it once and dismissing it once, then verifying the result text changes accordingly

Starting URL: https://www.w3schools.com/js/tryit.asp?filename=tryjs_confirm

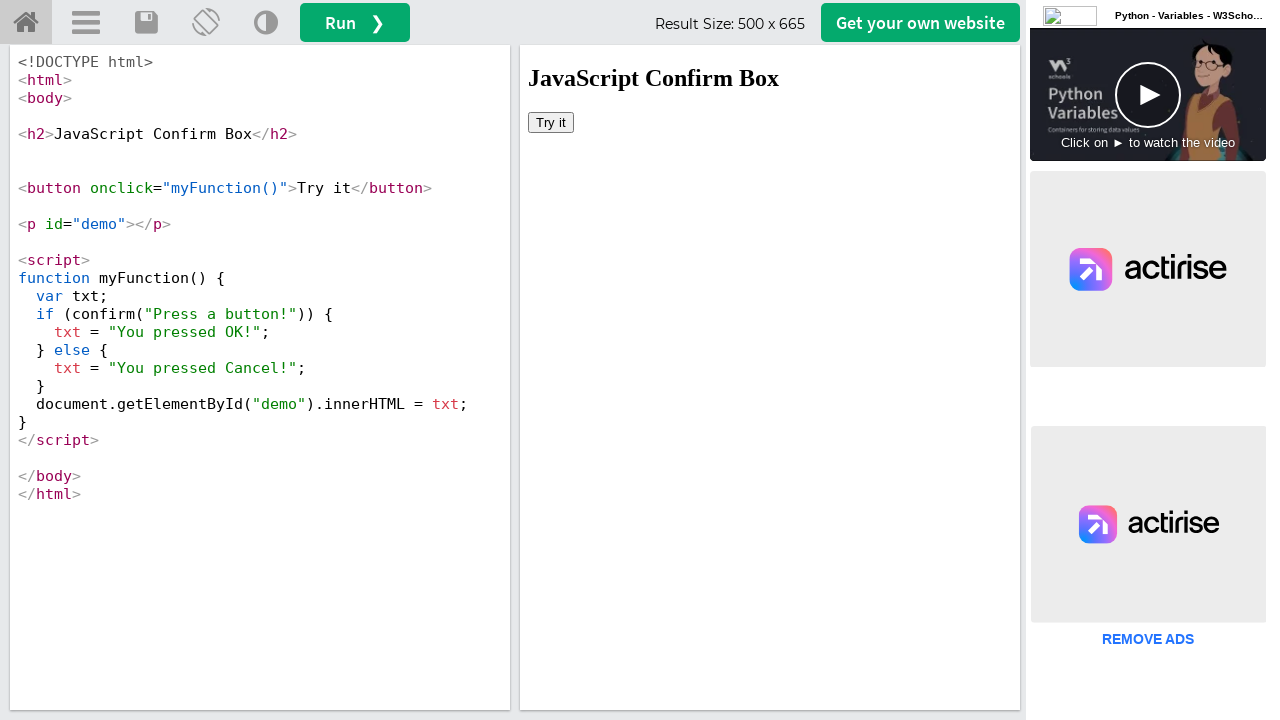

Located iframe with id 'iframeResult' for demo content
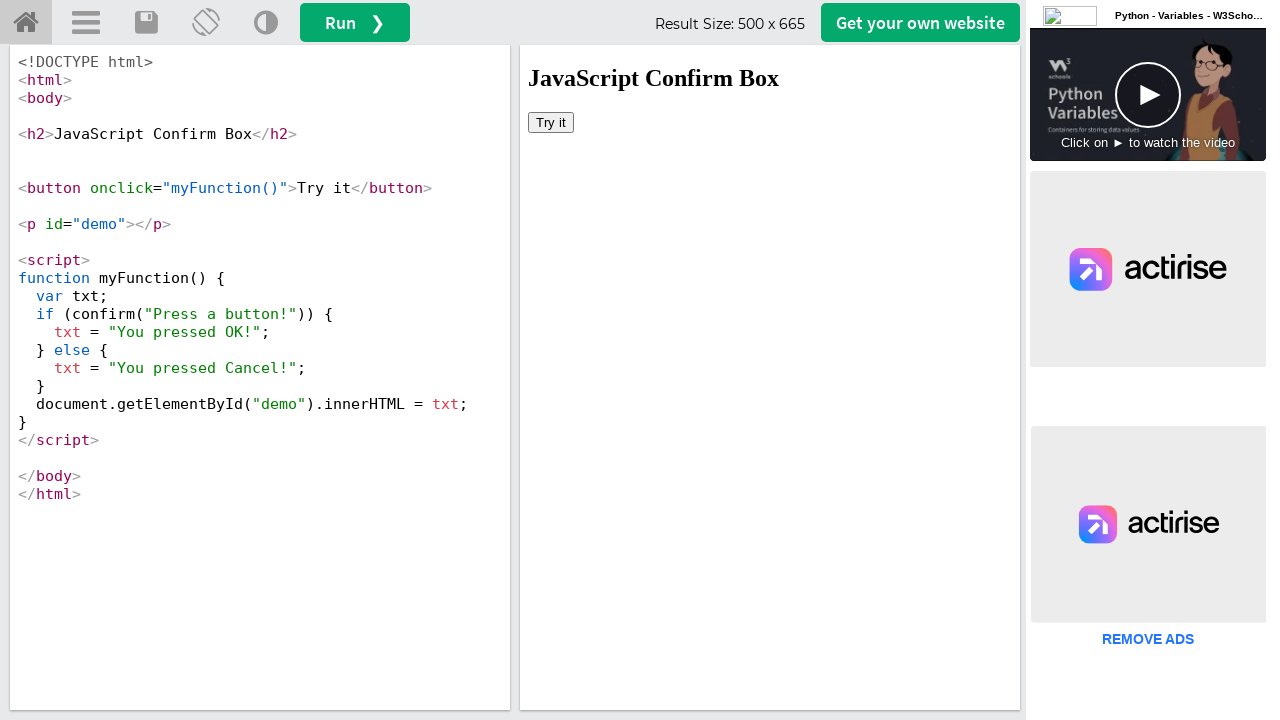

Clicked 'Try it' button to trigger confirm dialog at (551, 122) on iframe#iframeResult >> internal:control=enter-frame >> button:text('Try it')
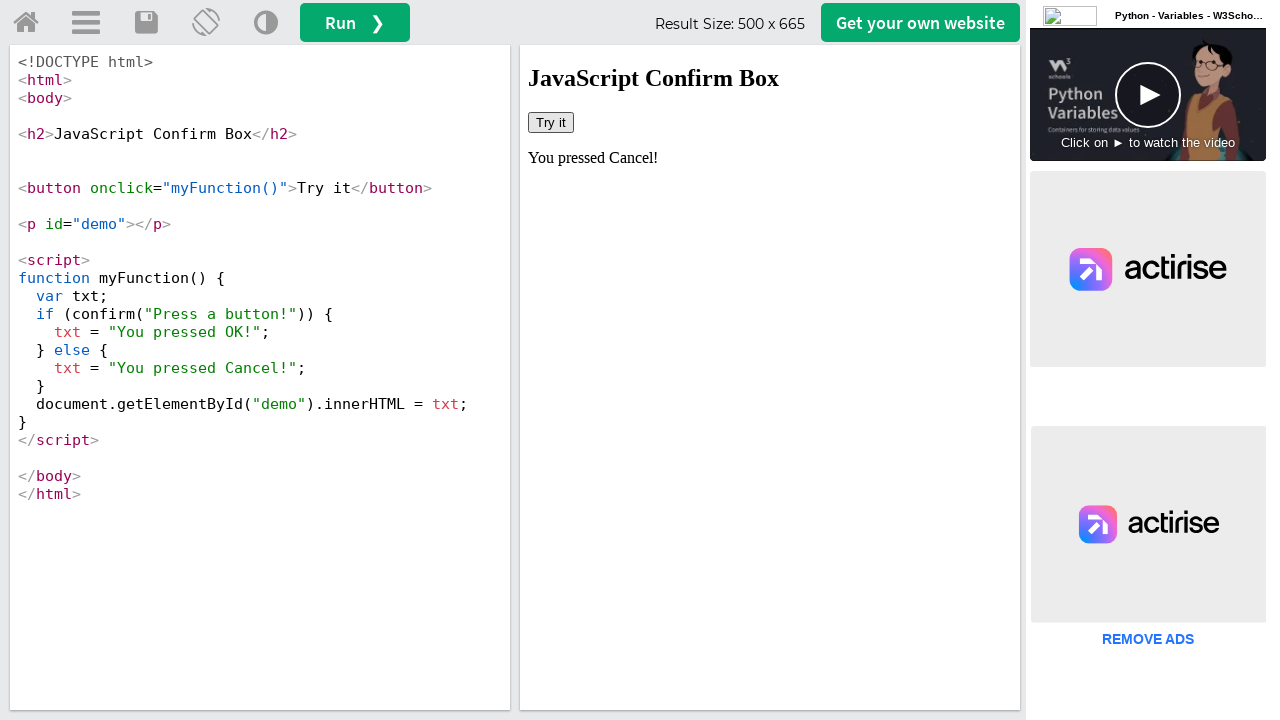

Set up dialog handler to accept confirm dialogs
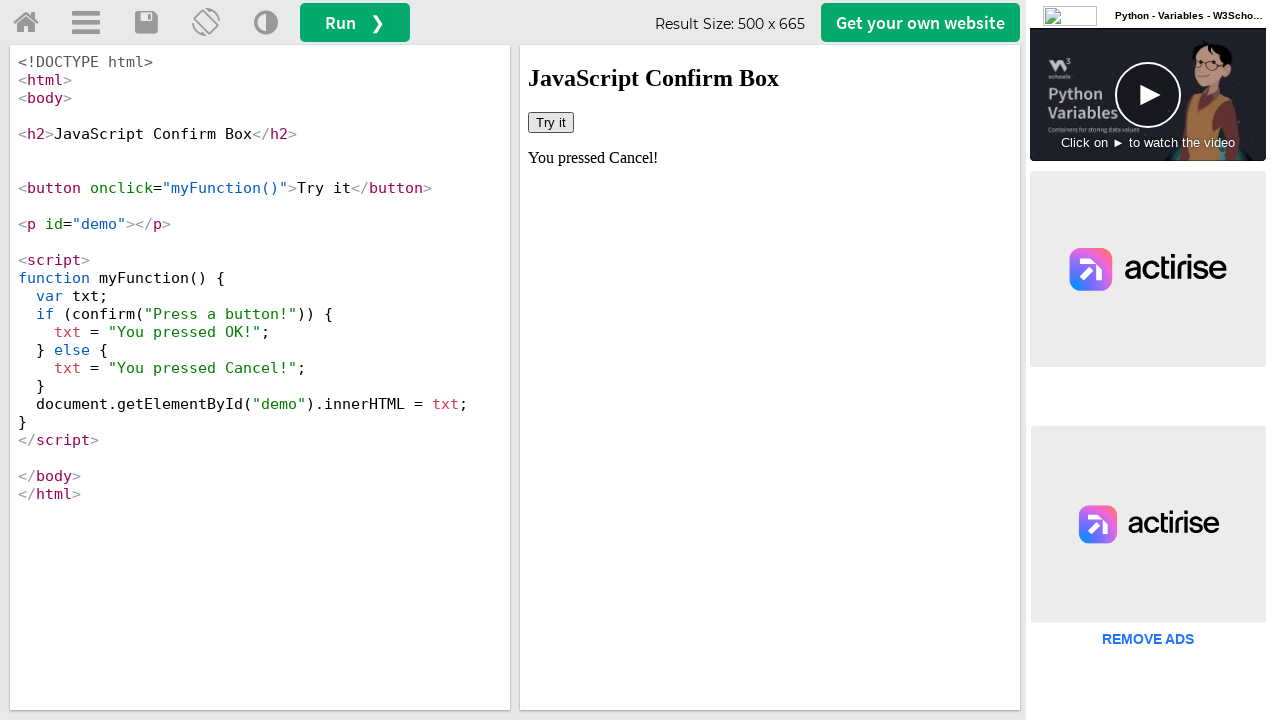

Clicked 'Try it' button and accepted the confirm dialog at (551, 122) on iframe#iframeResult >> internal:control=enter-frame >> button:text('Try it')
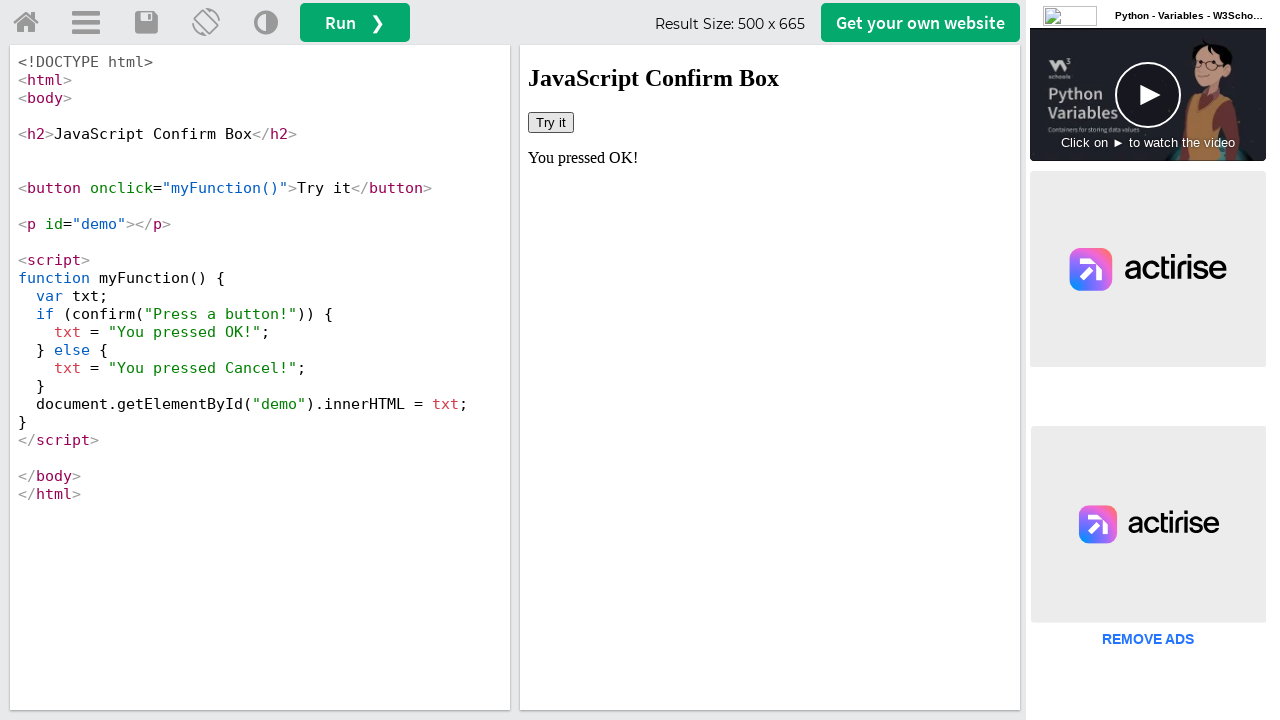

Retrieved result text after accepting dialog: 'You pressed OK!'
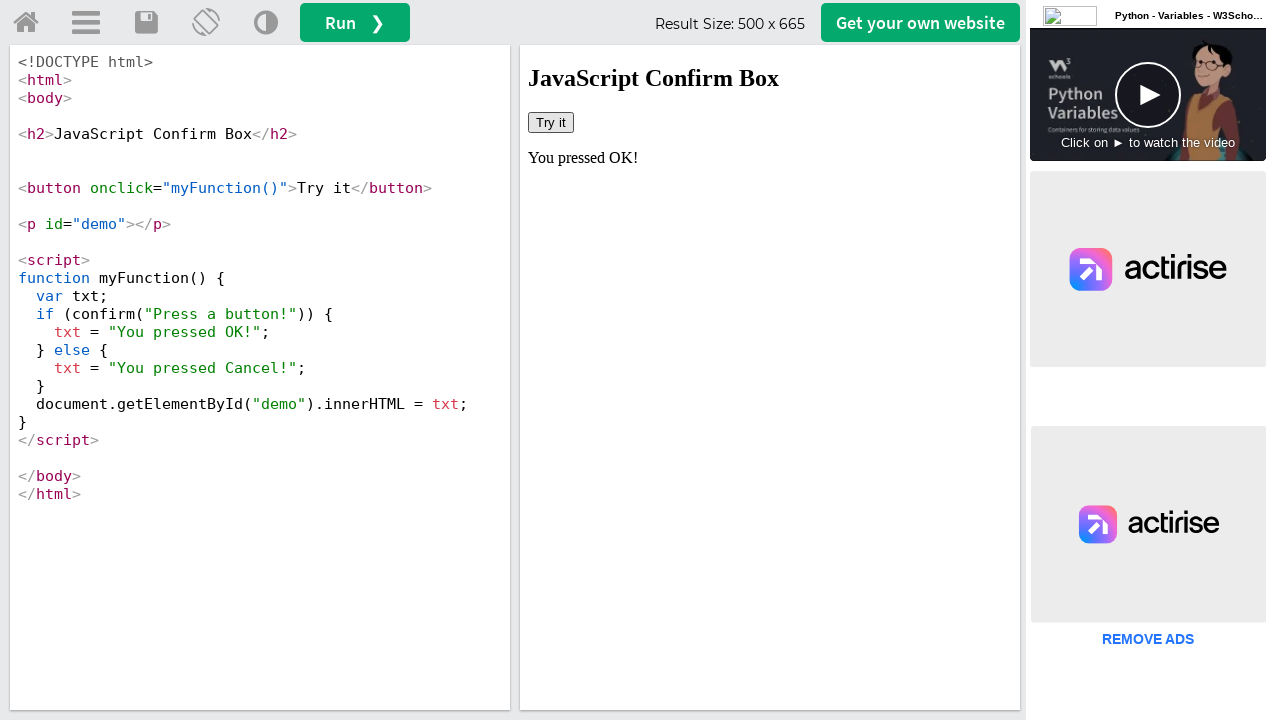

Set up dialog handler to dismiss confirm dialogs
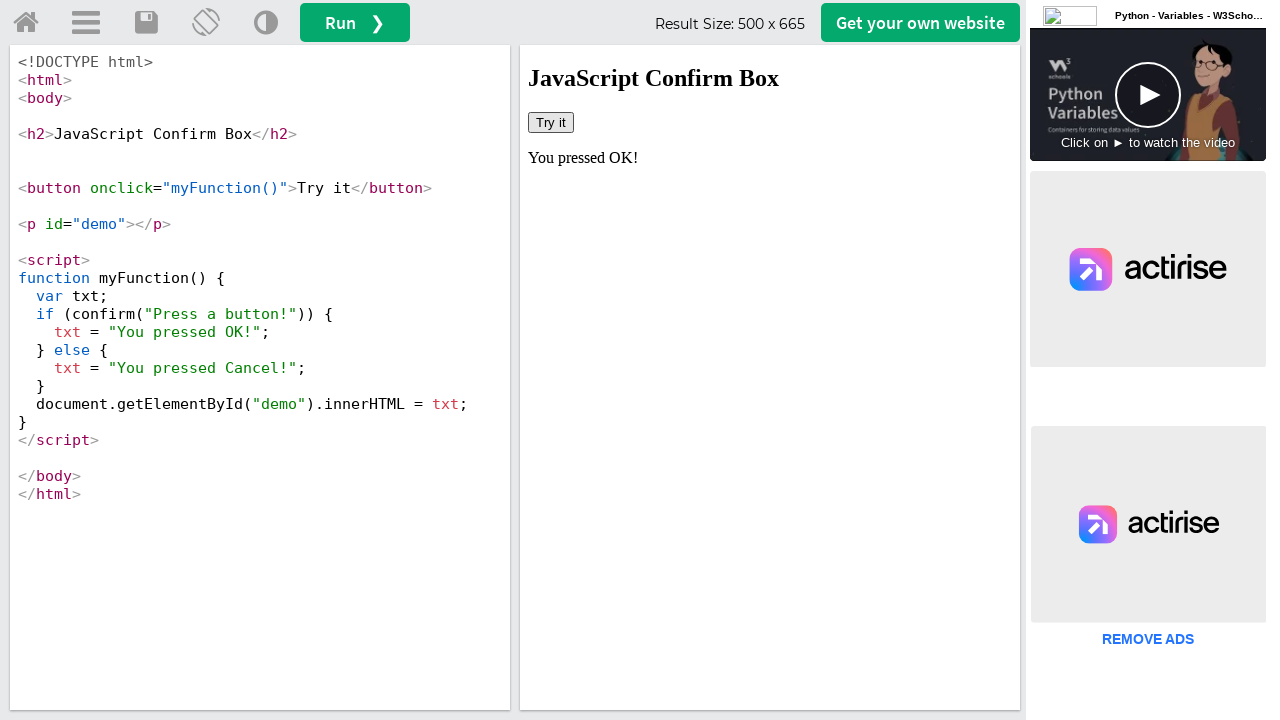

Clicked 'Try it' button and dismissed the confirm dialog at (551, 122) on iframe#iframeResult >> internal:control=enter-frame >> button:text('Try it')
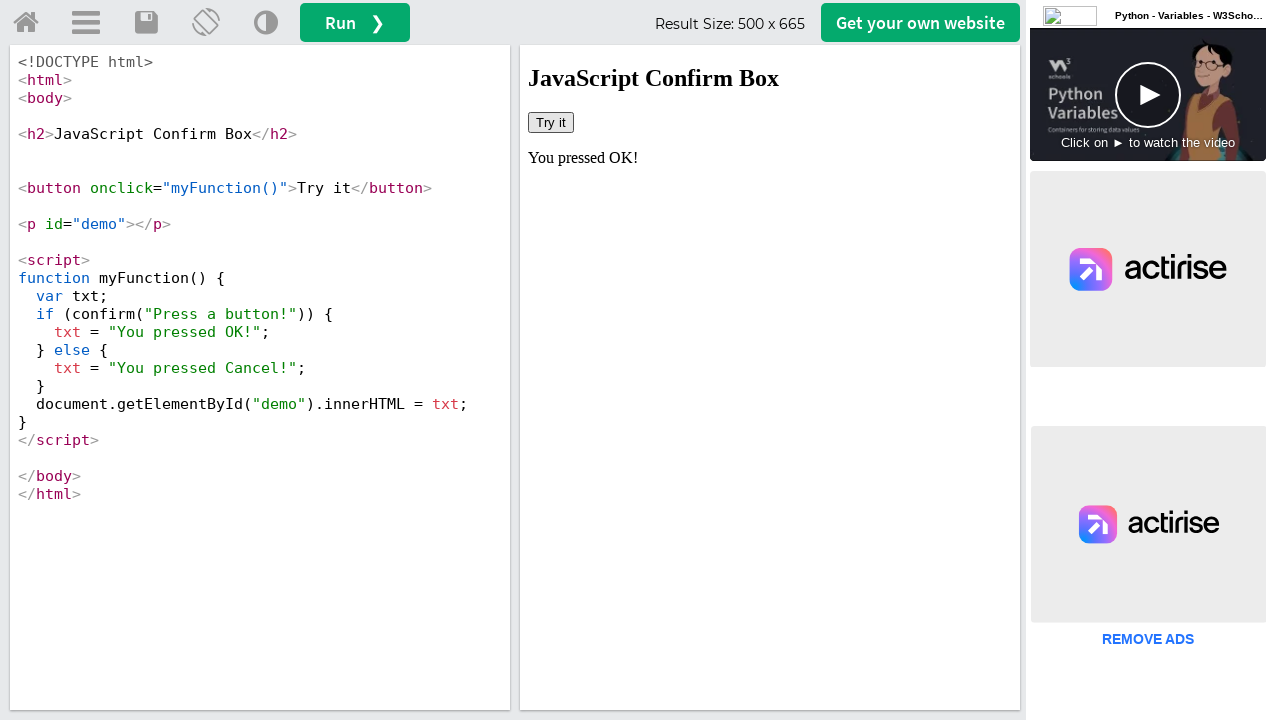

Retrieved result text after dismissing dialog: 'You pressed OK!'
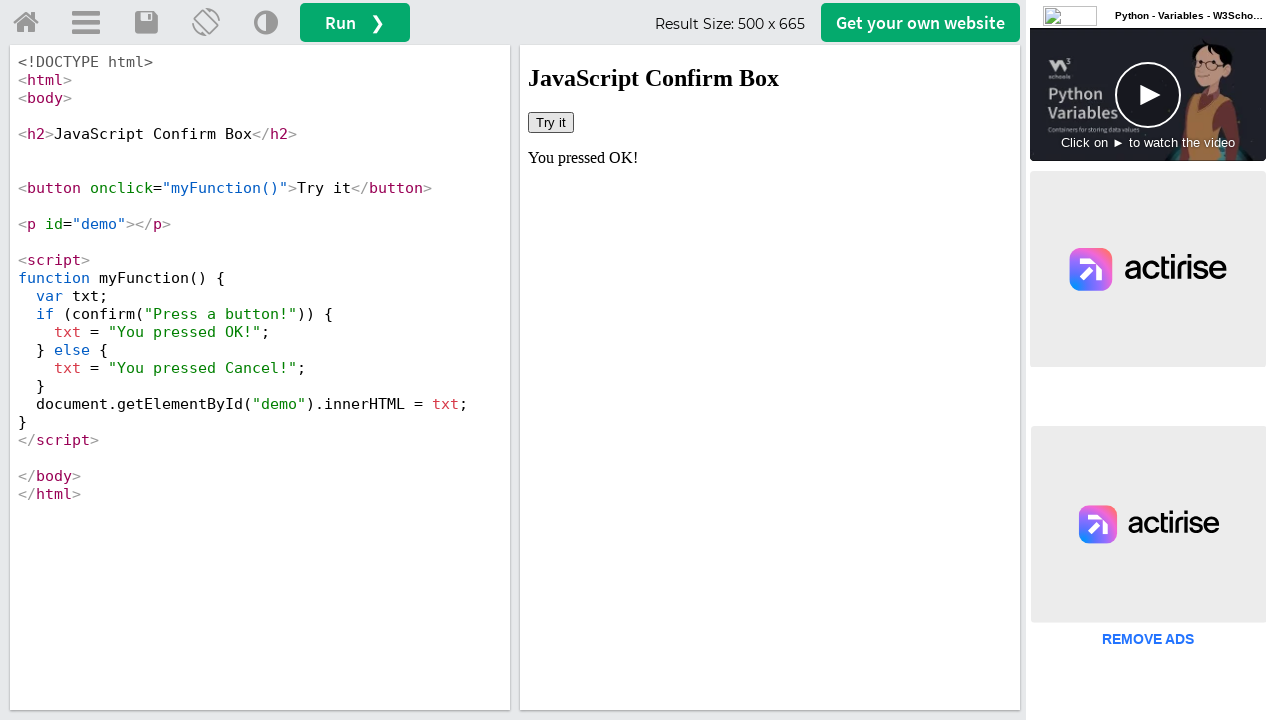

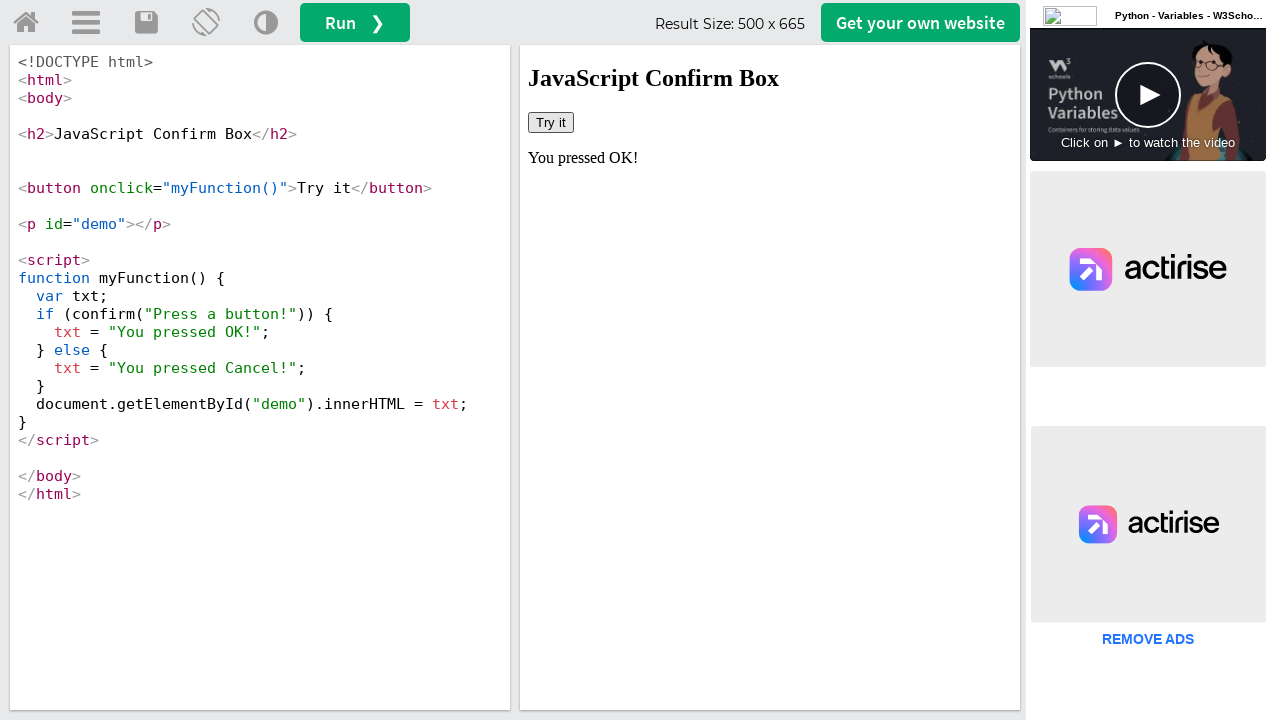